Tests JavaScript confirmation alert handling by clicking a button to trigger the alert, accepting it, and verifying the result message displayed on the page.

Starting URL: http://the-internet.herokuapp.com/javascript_alerts

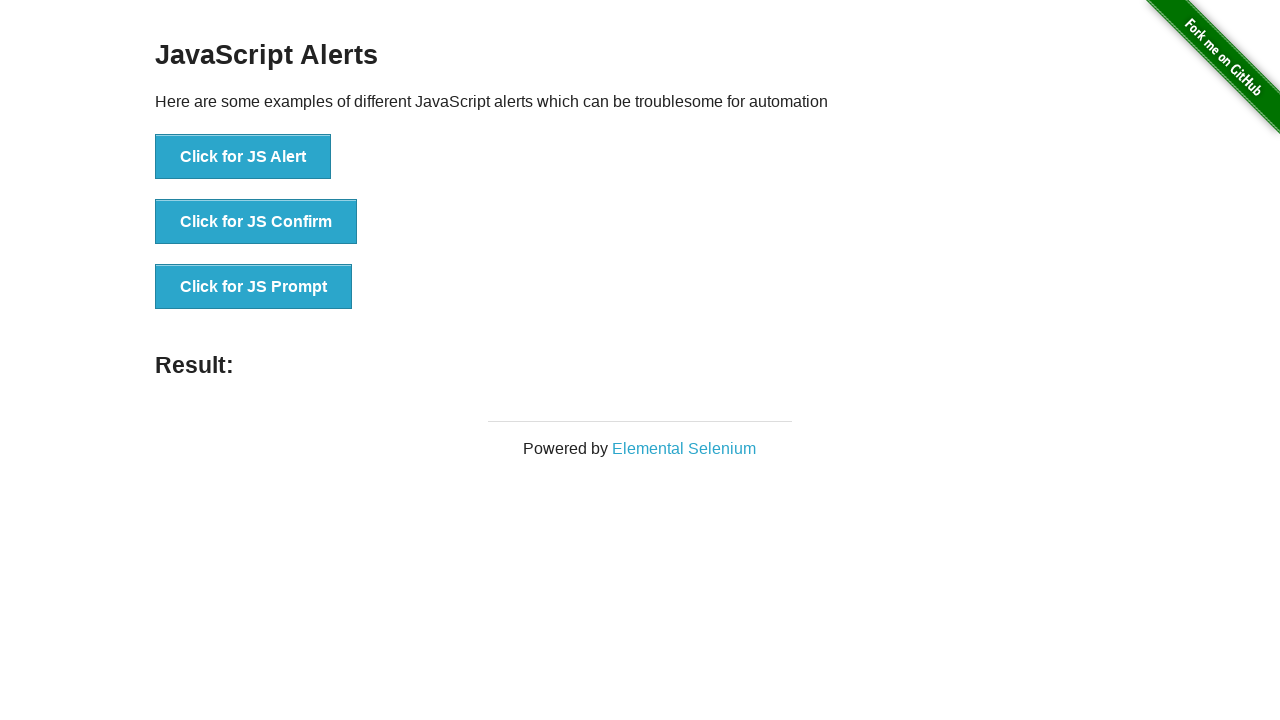

Clicked the second button to trigger confirmation alert at (256, 222) on button >> nth=1
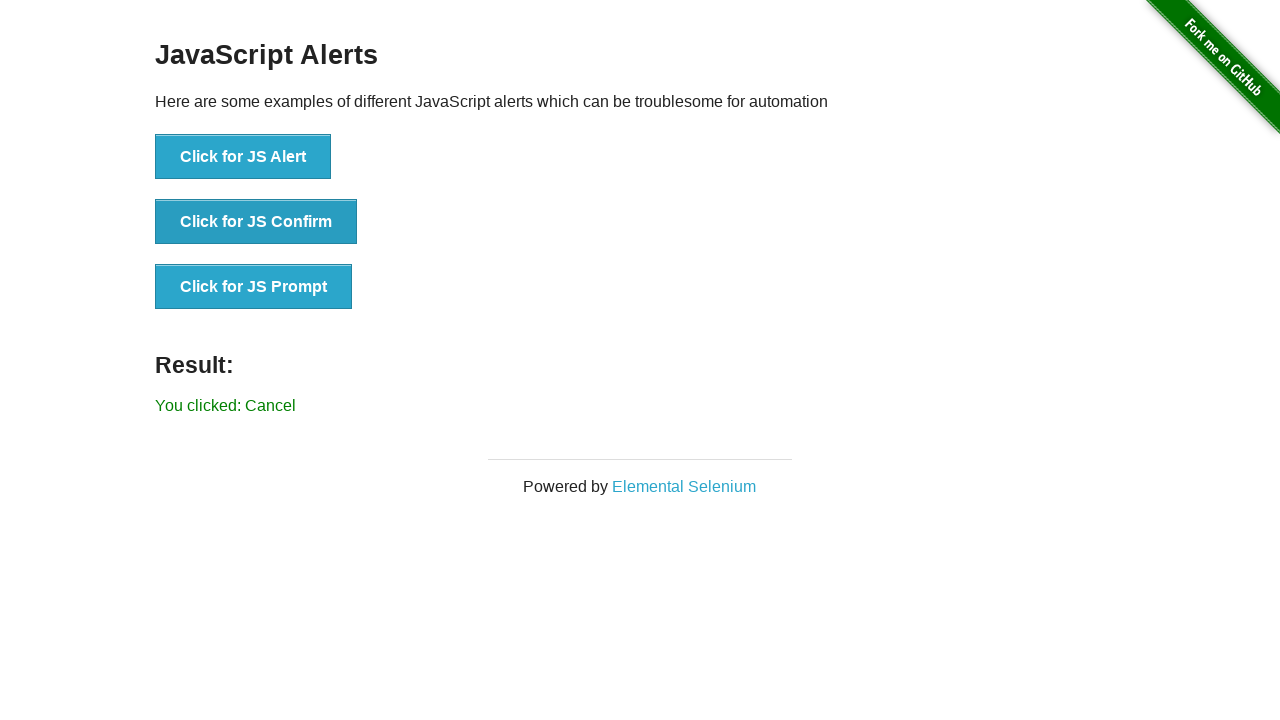

Set up dialog handler to accept confirmation
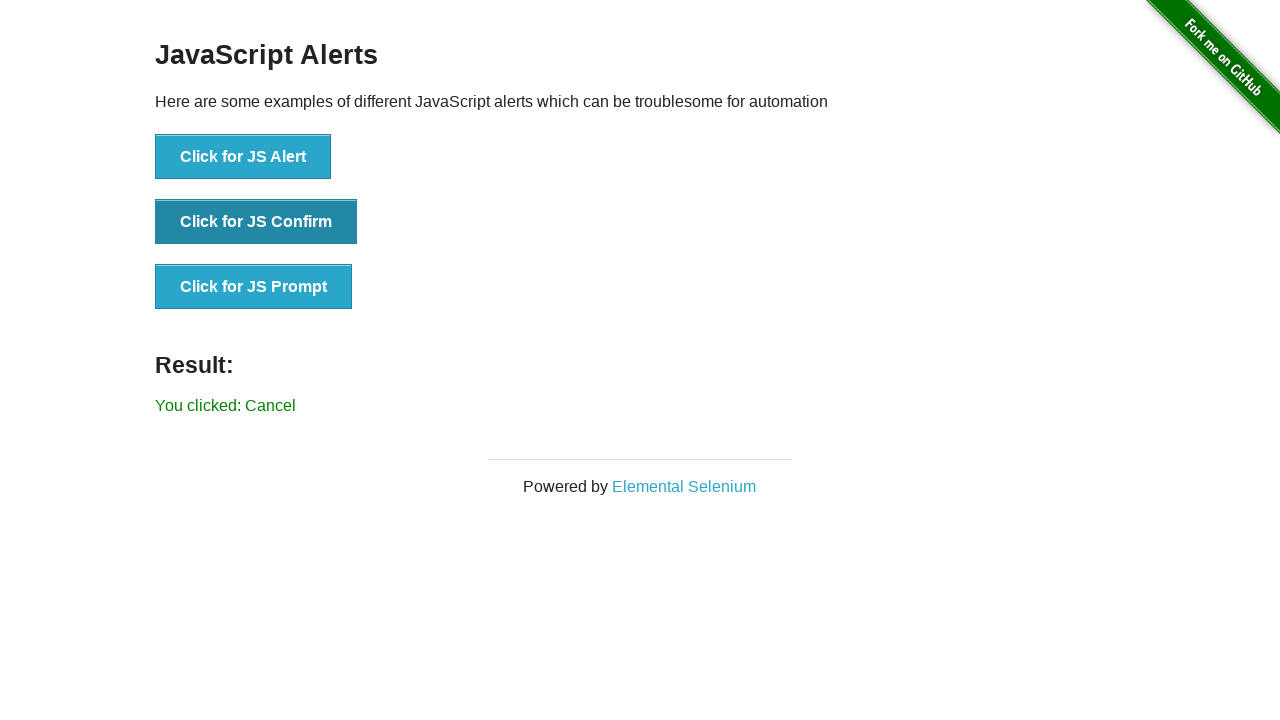

Set up one-time dialog handler to accept confirmation
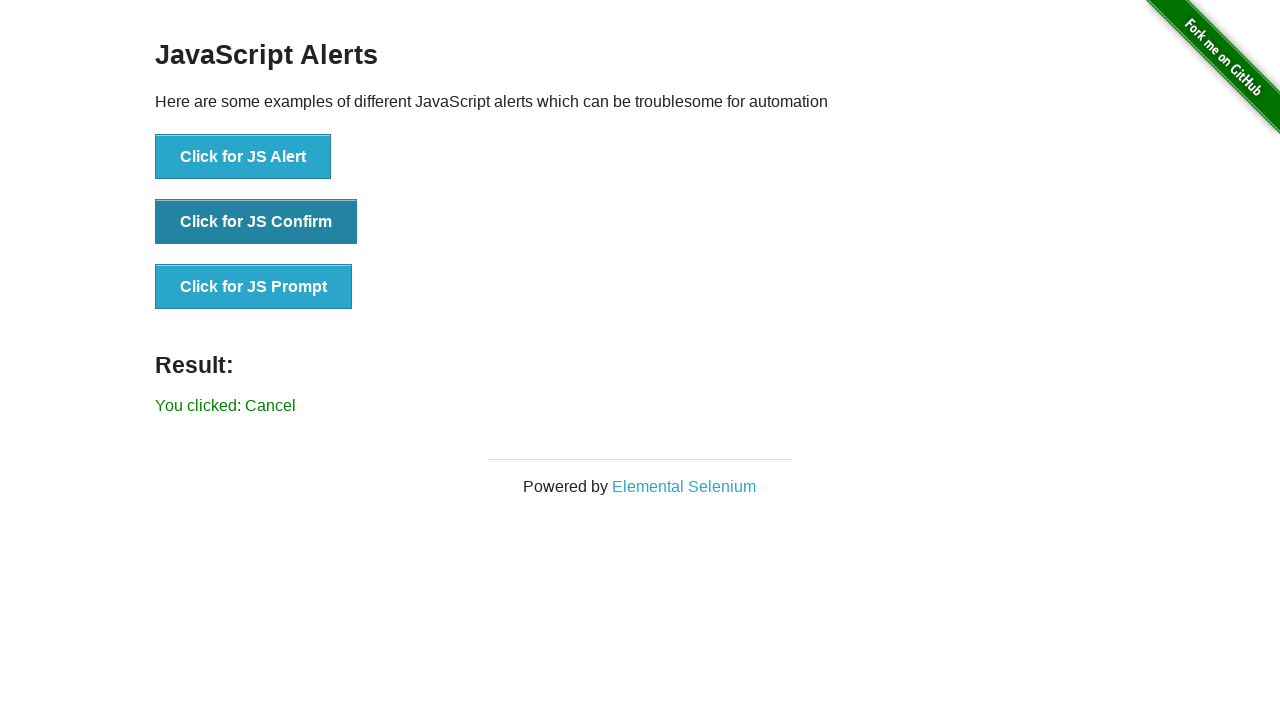

Clicked the second button to trigger confirmation alert again at (256, 222) on button >> nth=1
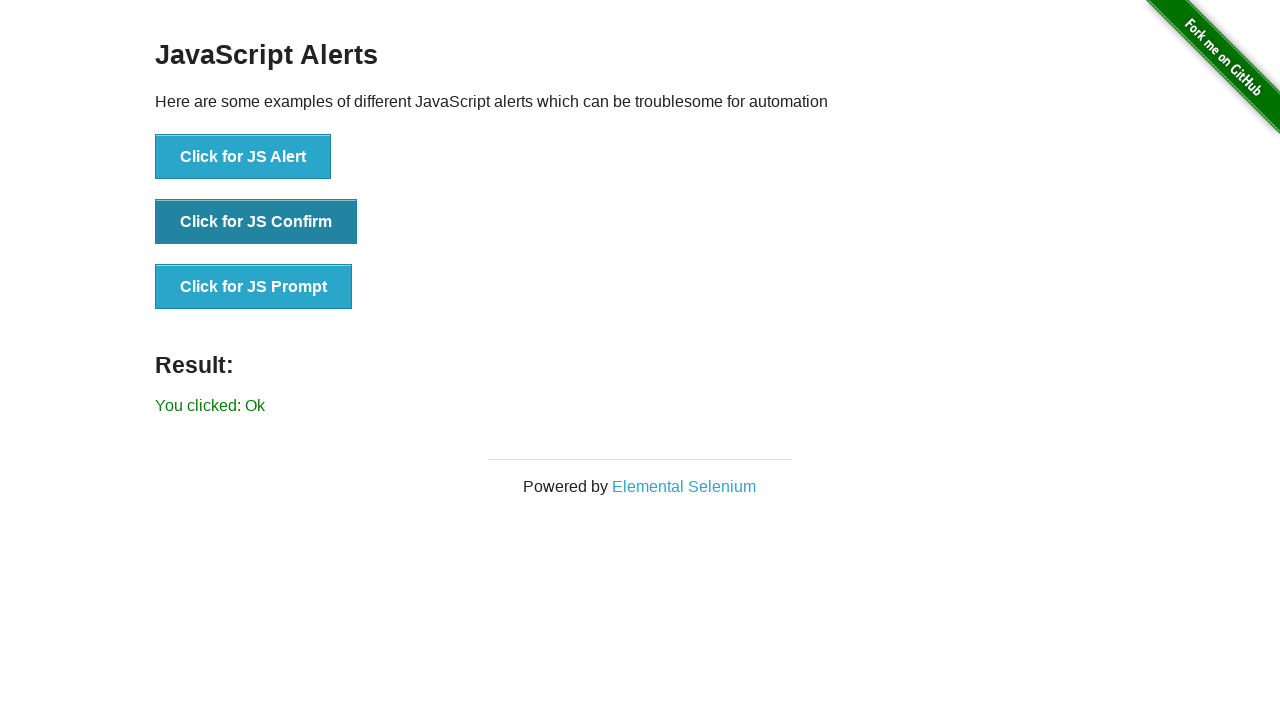

Result element appeared on the page
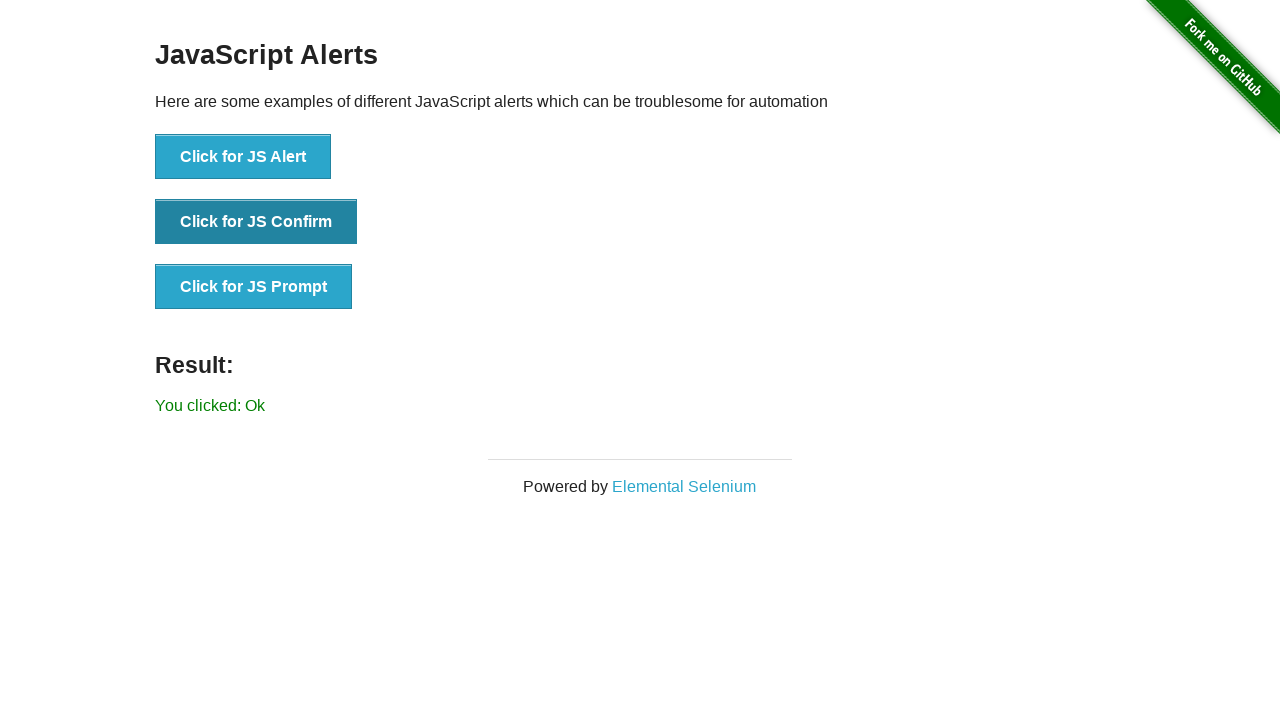

Retrieved result text: 'You clicked: Ok'
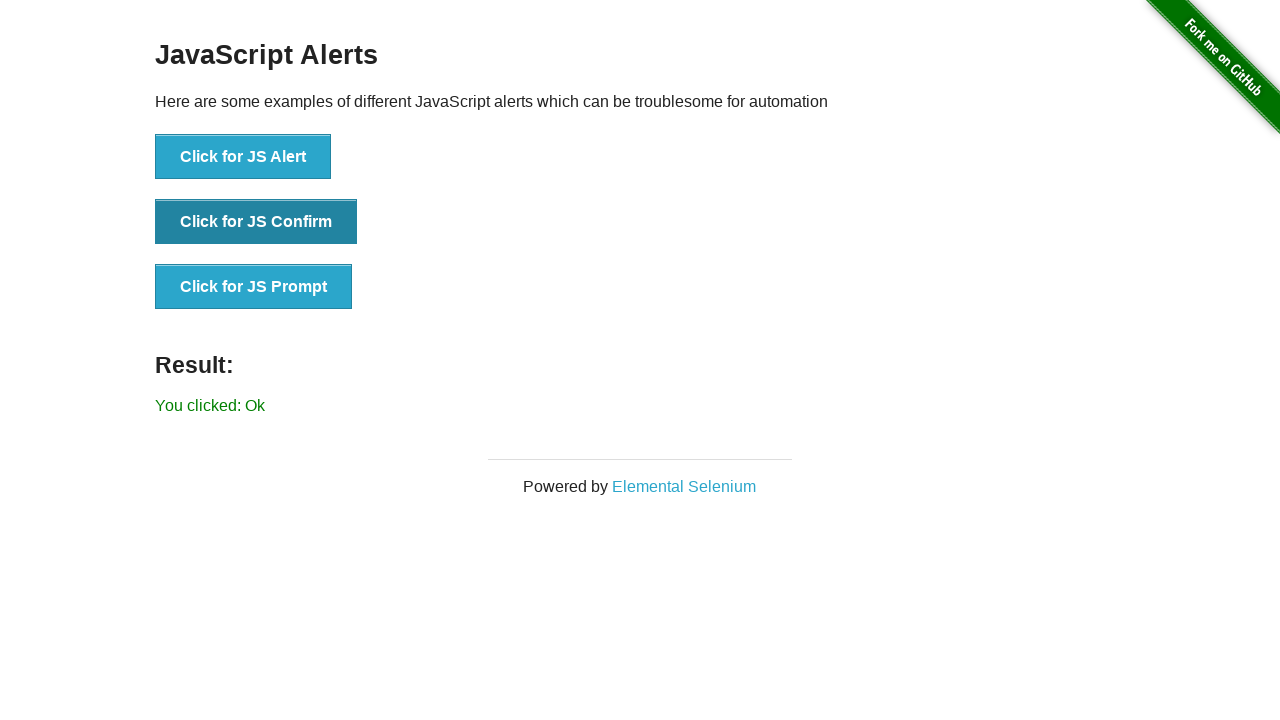

Assertion passed: Result text is 'You clicked: Ok'
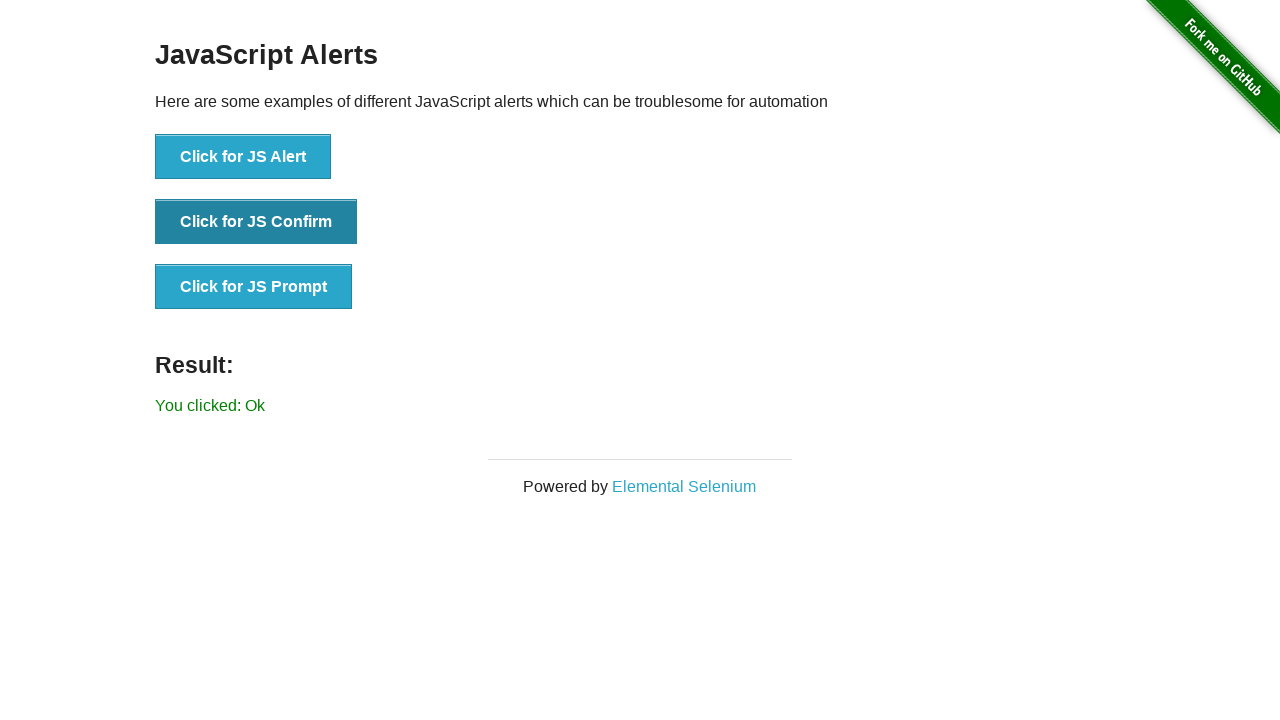

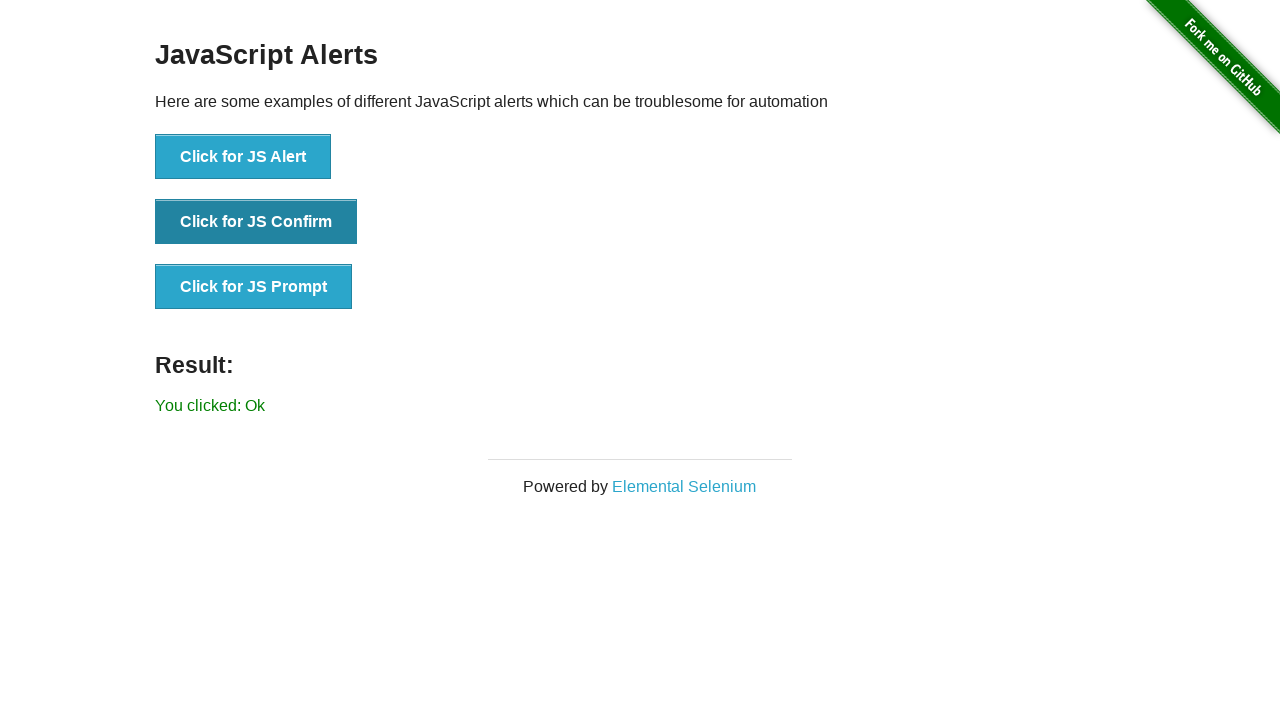